Tests dynamic element addition and removal by clicking Add Element button twice, deleting one element, and verifying that one delete button remains

Starting URL: http://the-internet.herokuapp.com/add_remove_elements/

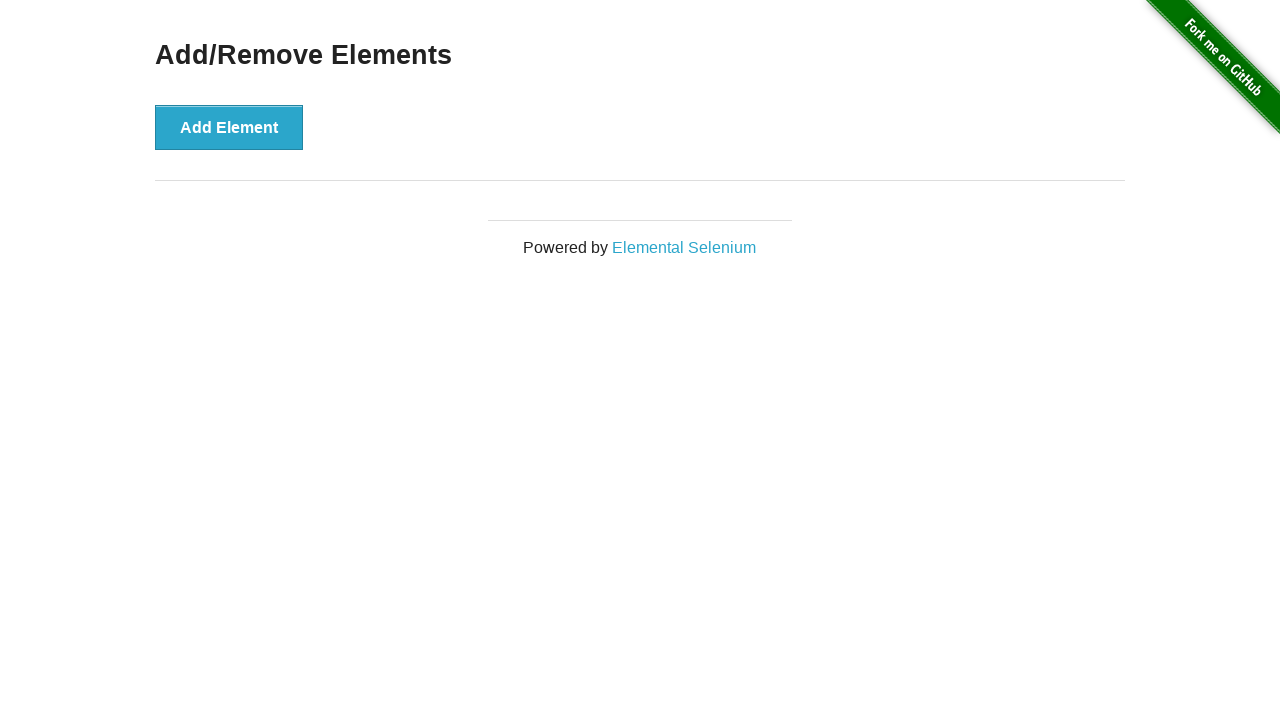

Navigated to Add/Remove Elements page
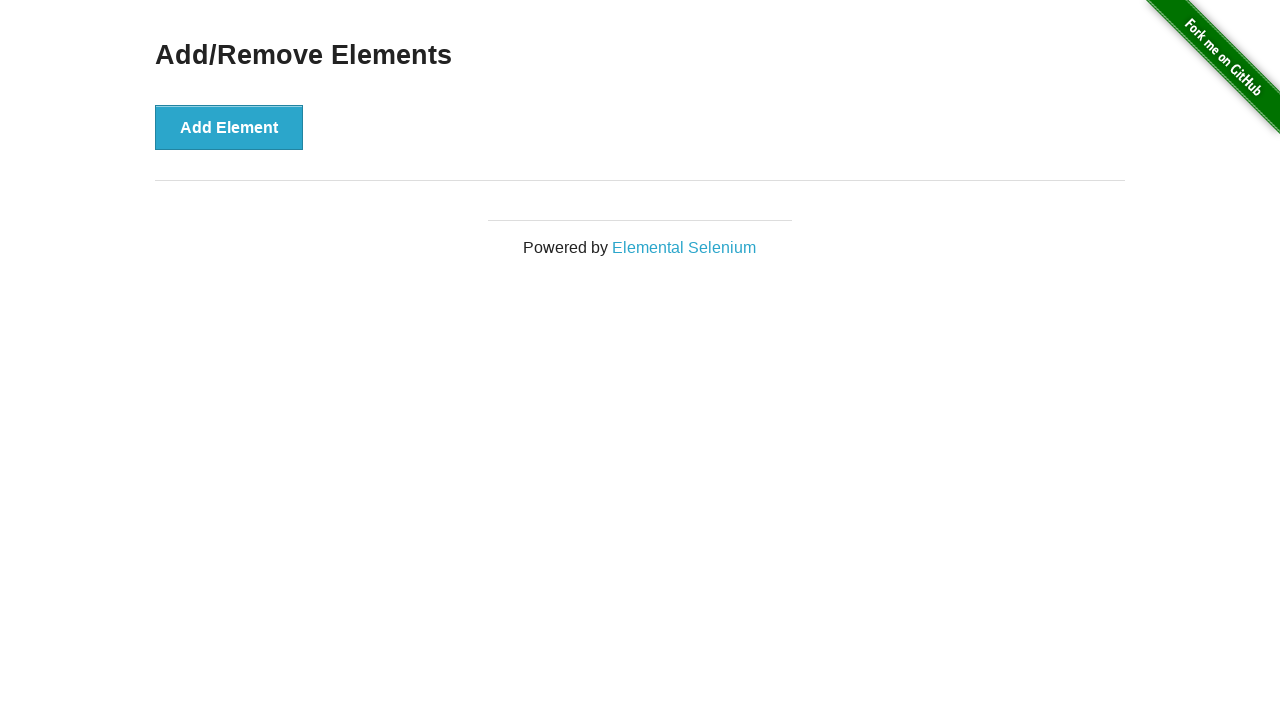

Clicked Add Element button (first time) at (229, 127) on xpath=//button[text()='Add Element']
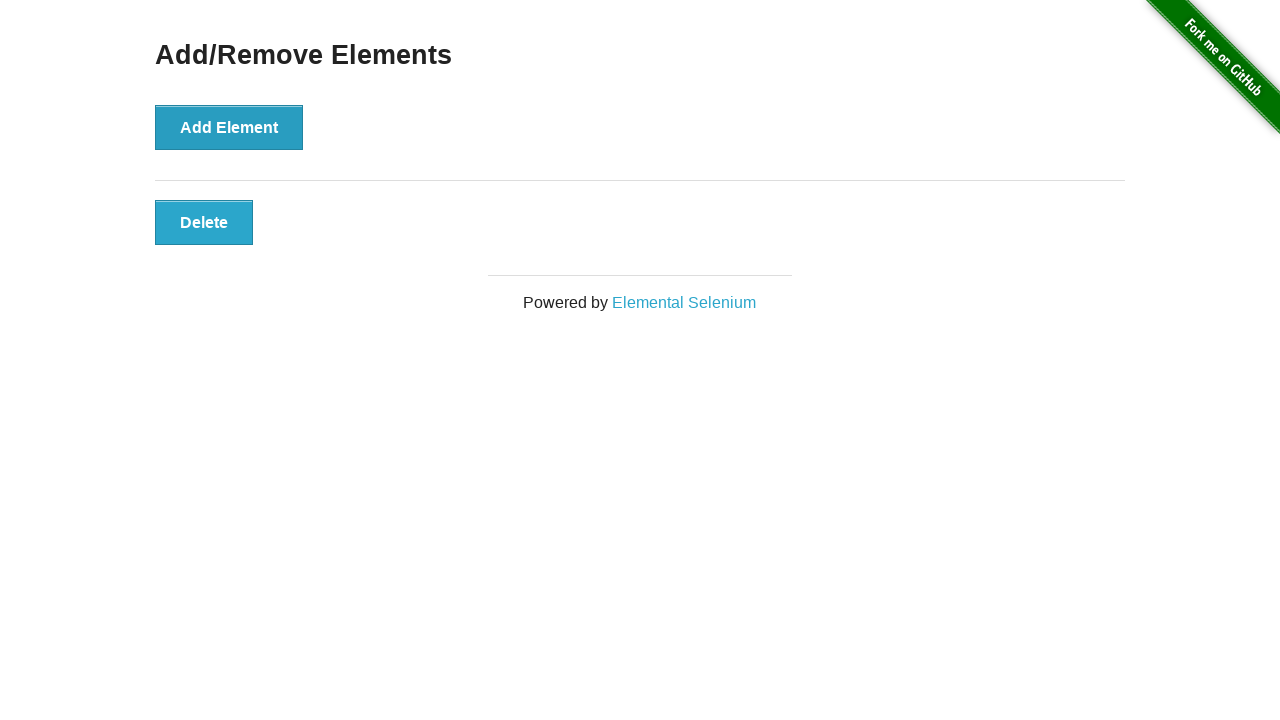

Clicked Add Element button (second time) at (229, 127) on xpath=//button[text()='Add Element']
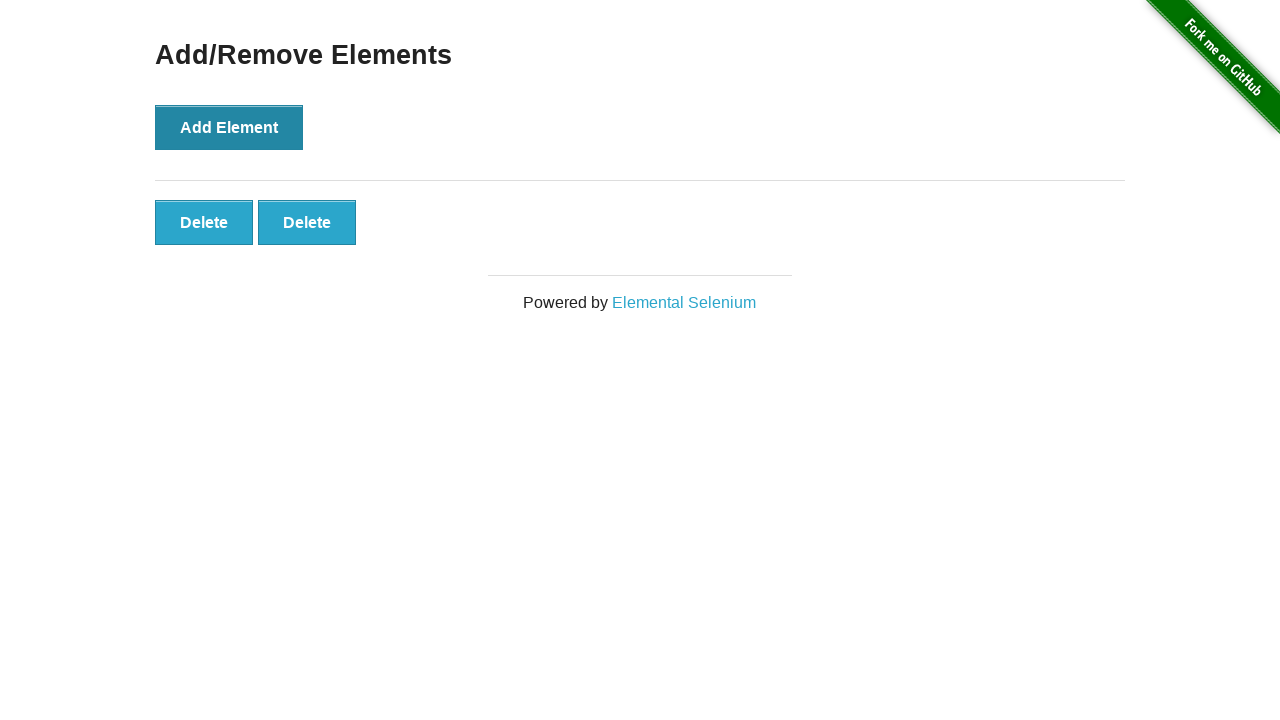

Clicked the second Delete button to remove an element at (307, 222) on xpath=//button[text()='Delete'] >> nth=1
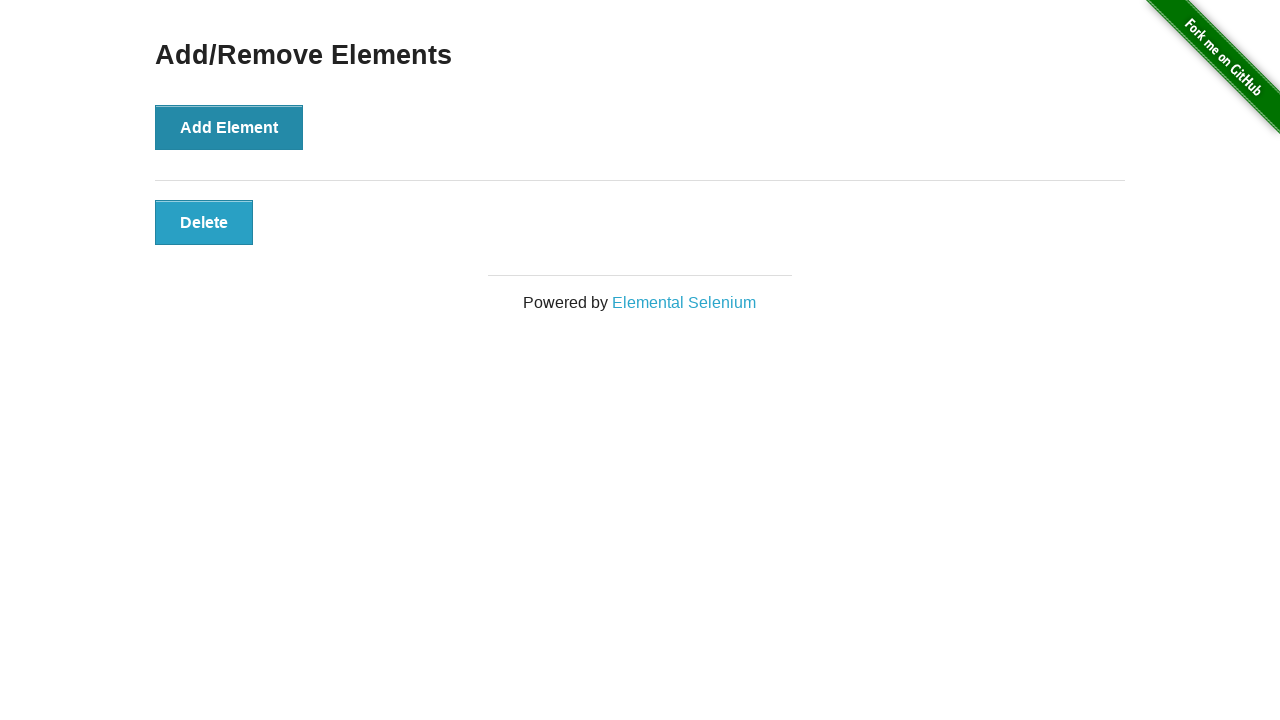

Counted remaining Delete buttons: 1
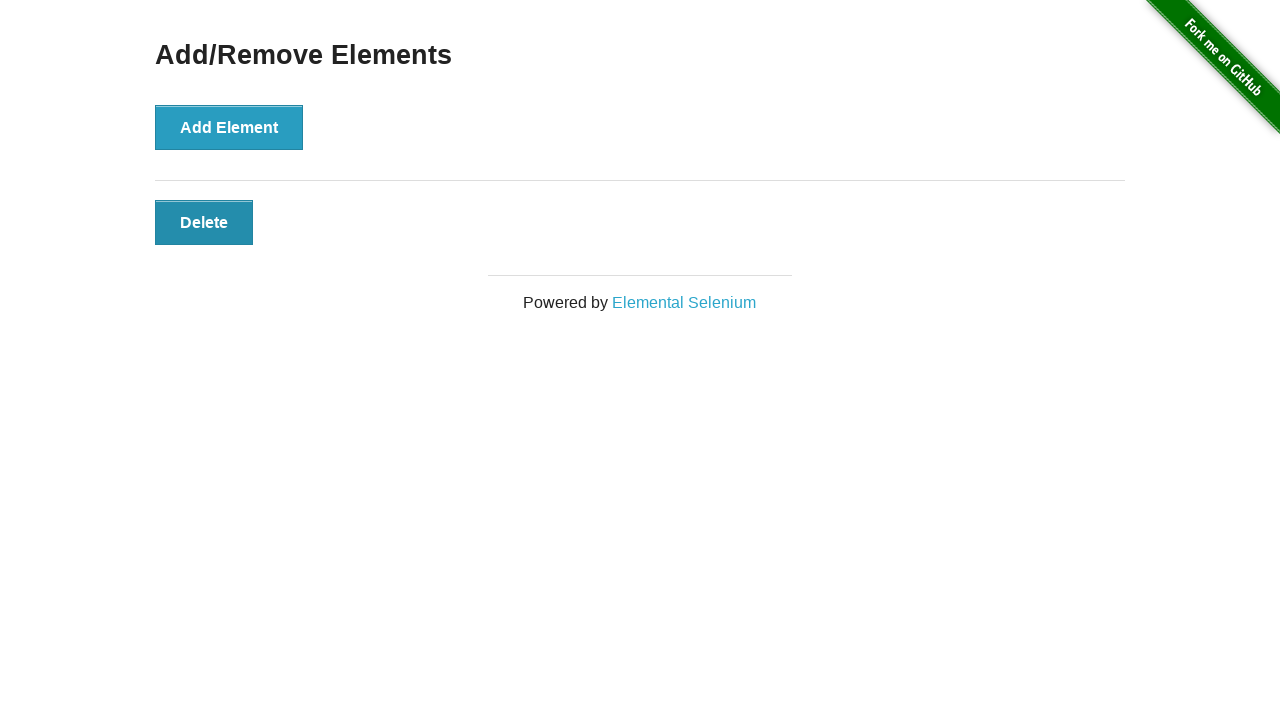

Verified that exactly 1 Delete button remains
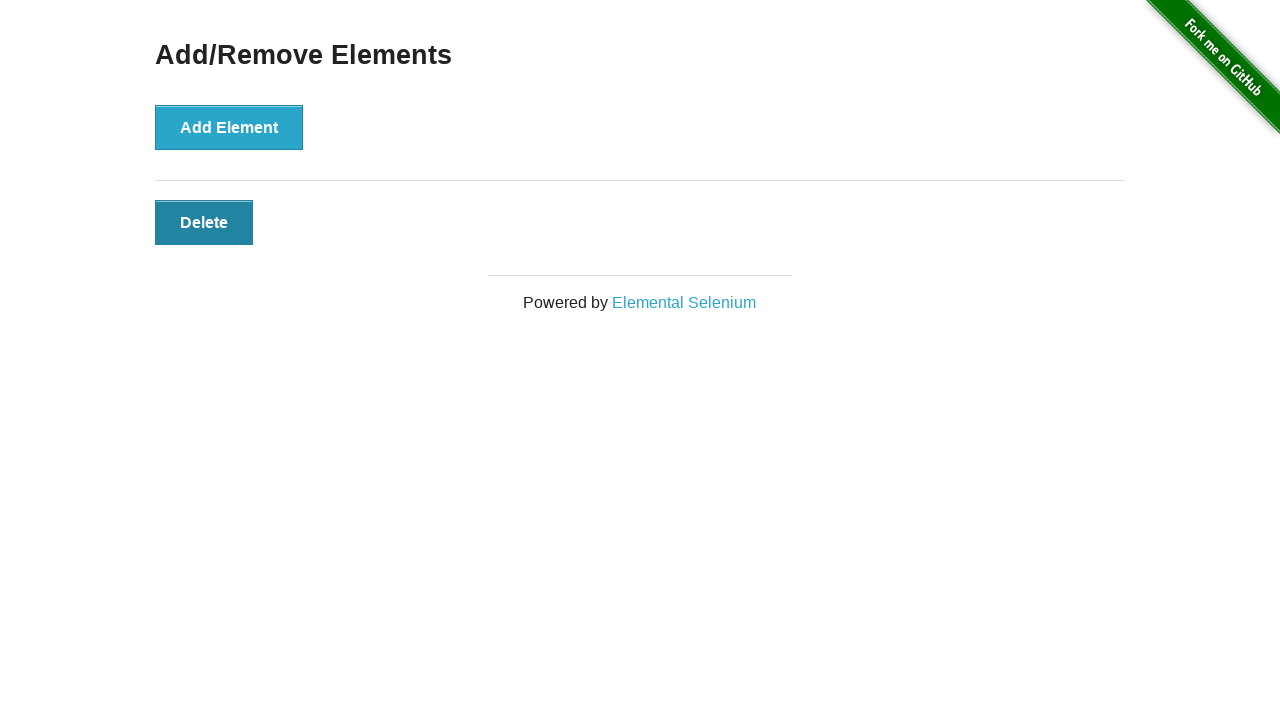

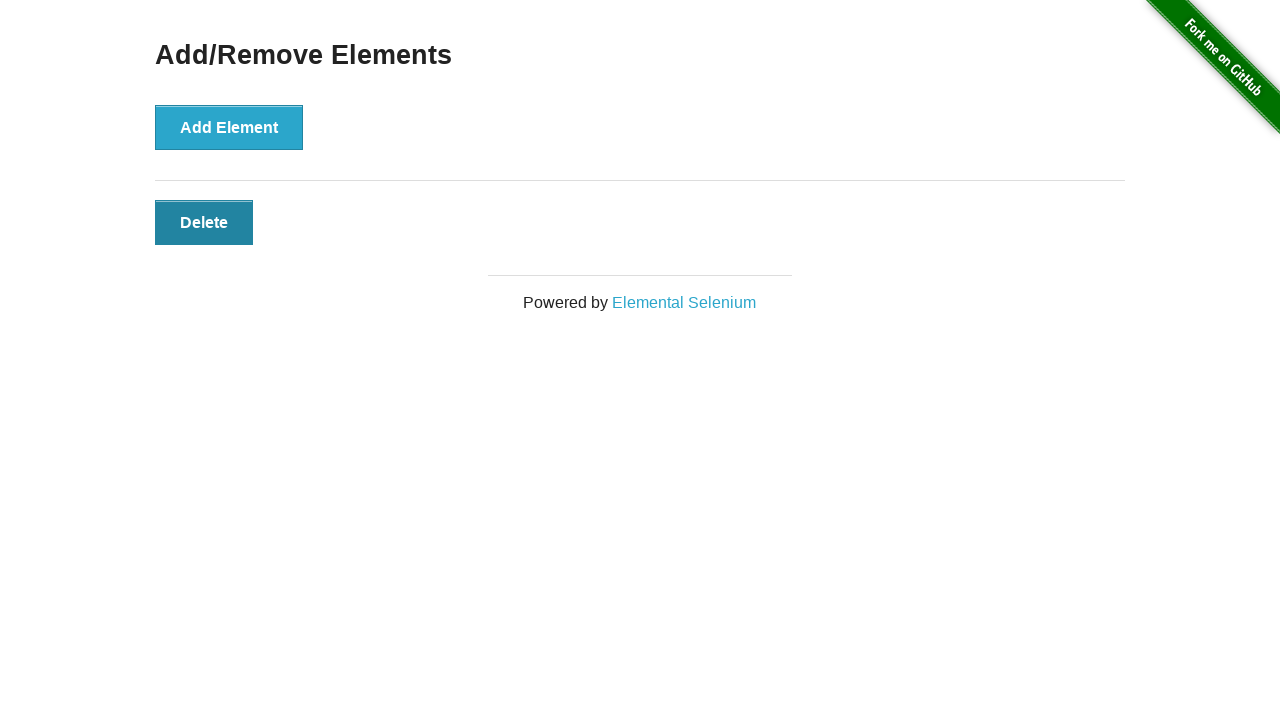